Tests filtering to display only active (uncompleted) todo items

Starting URL: https://demo.playwright.dev/todomvc

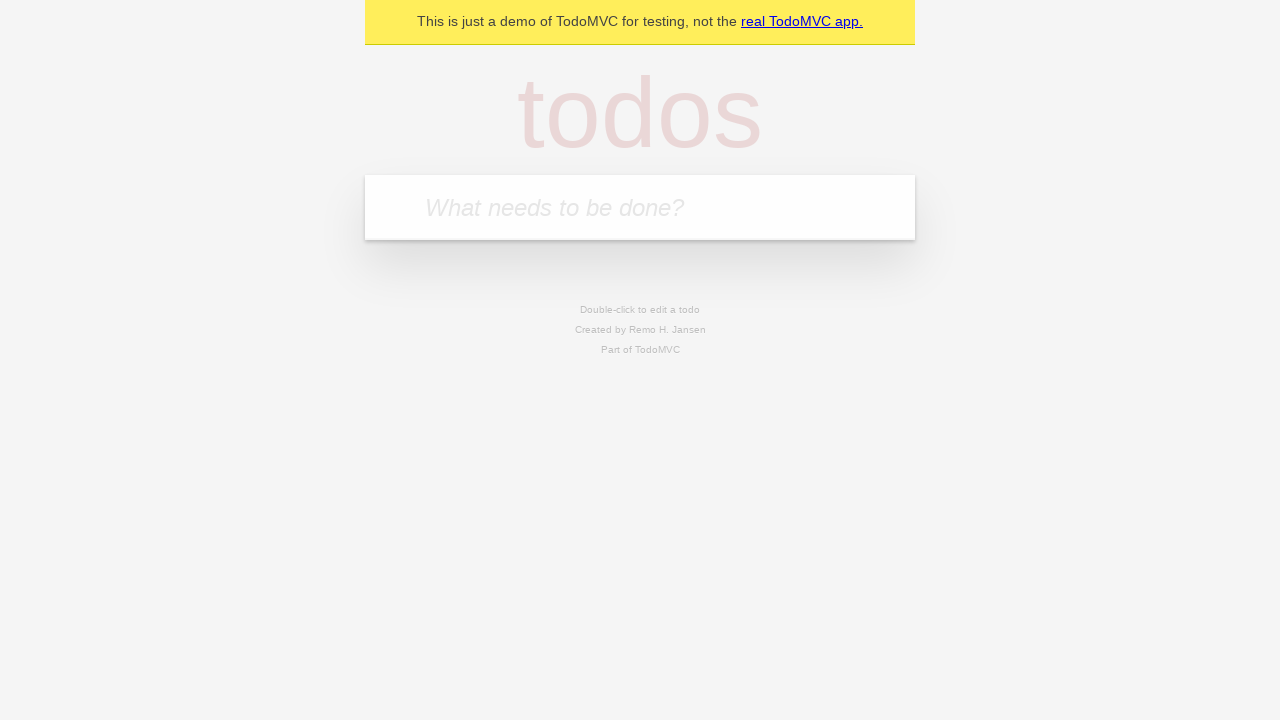

Filled todo input with 'buy some cheese' on internal:attr=[placeholder="What needs to be done?"i]
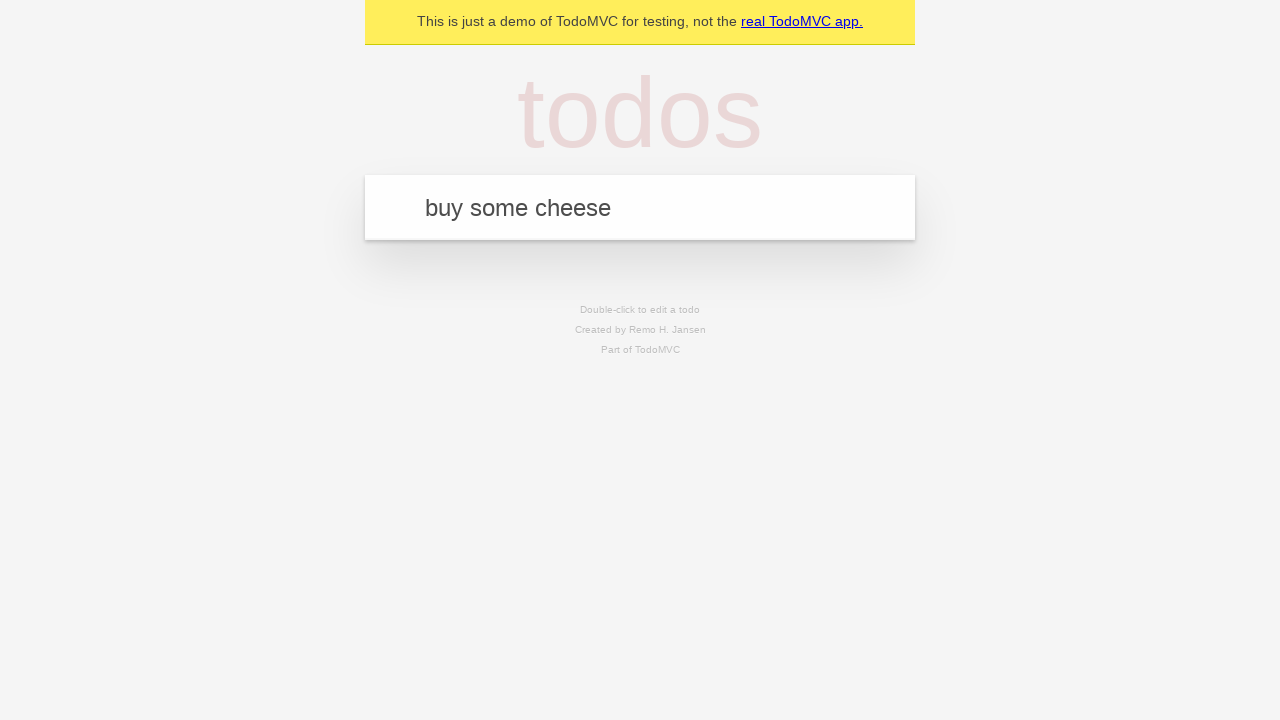

Pressed Enter to add 'buy some cheese' to todo list on internal:attr=[placeholder="What needs to be done?"i]
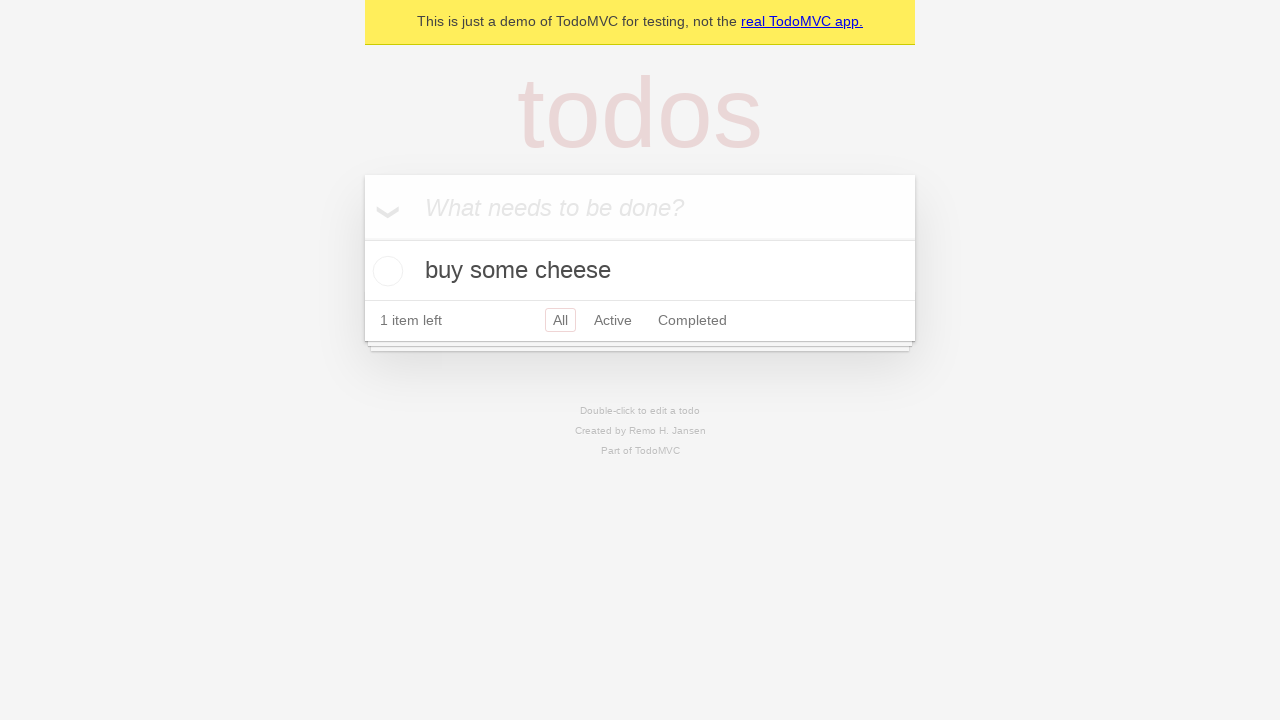

Filled todo input with 'feed the cat' on internal:attr=[placeholder="What needs to be done?"i]
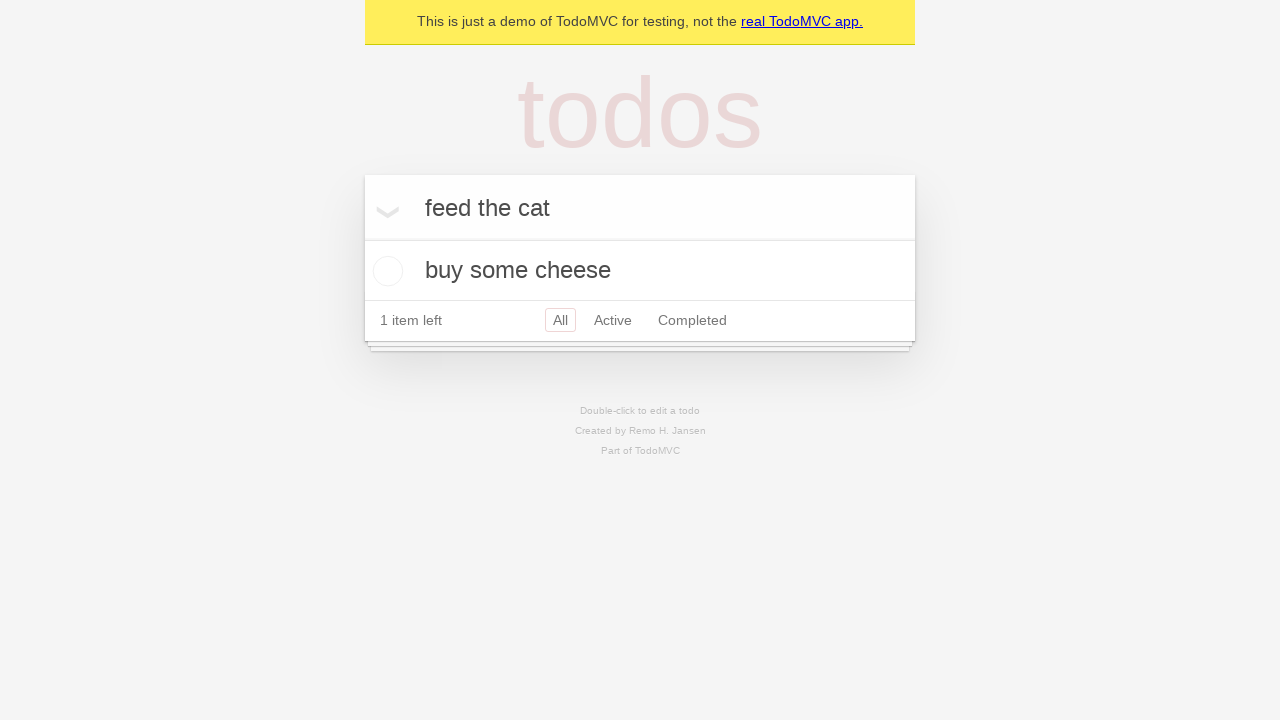

Pressed Enter to add 'feed the cat' to todo list on internal:attr=[placeholder="What needs to be done?"i]
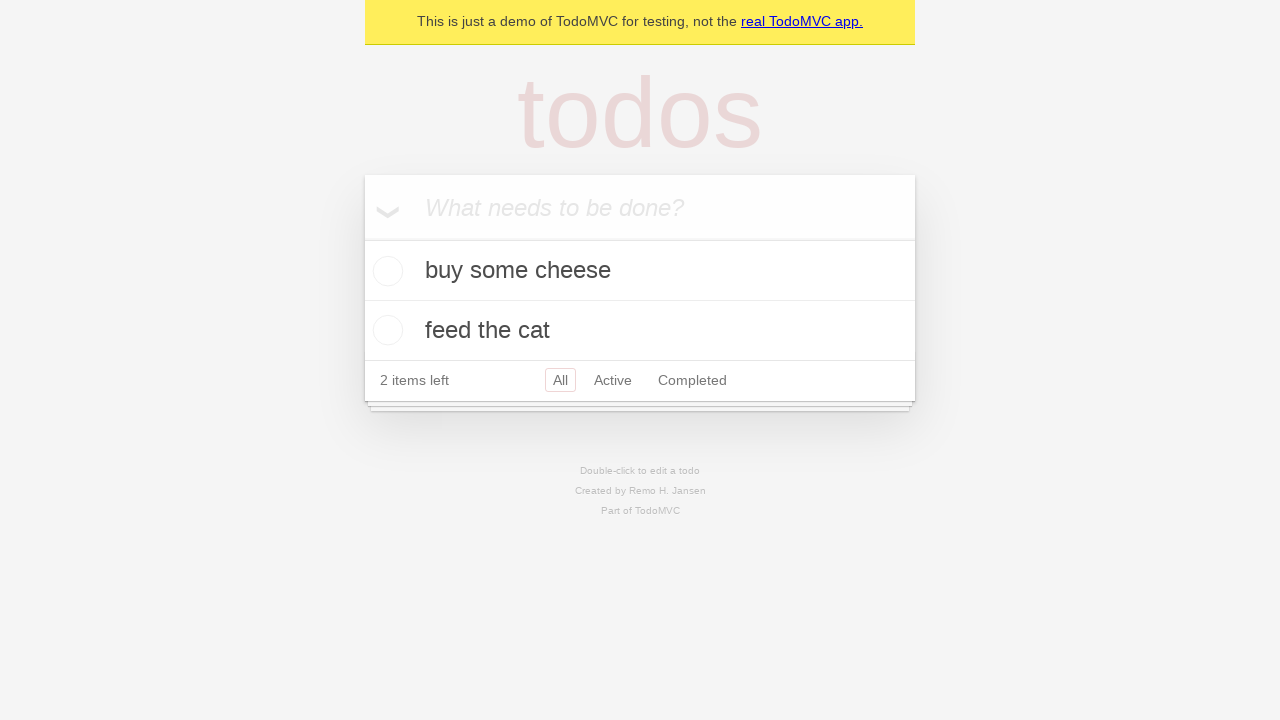

Filled todo input with 'book a doctors appointment' on internal:attr=[placeholder="What needs to be done?"i]
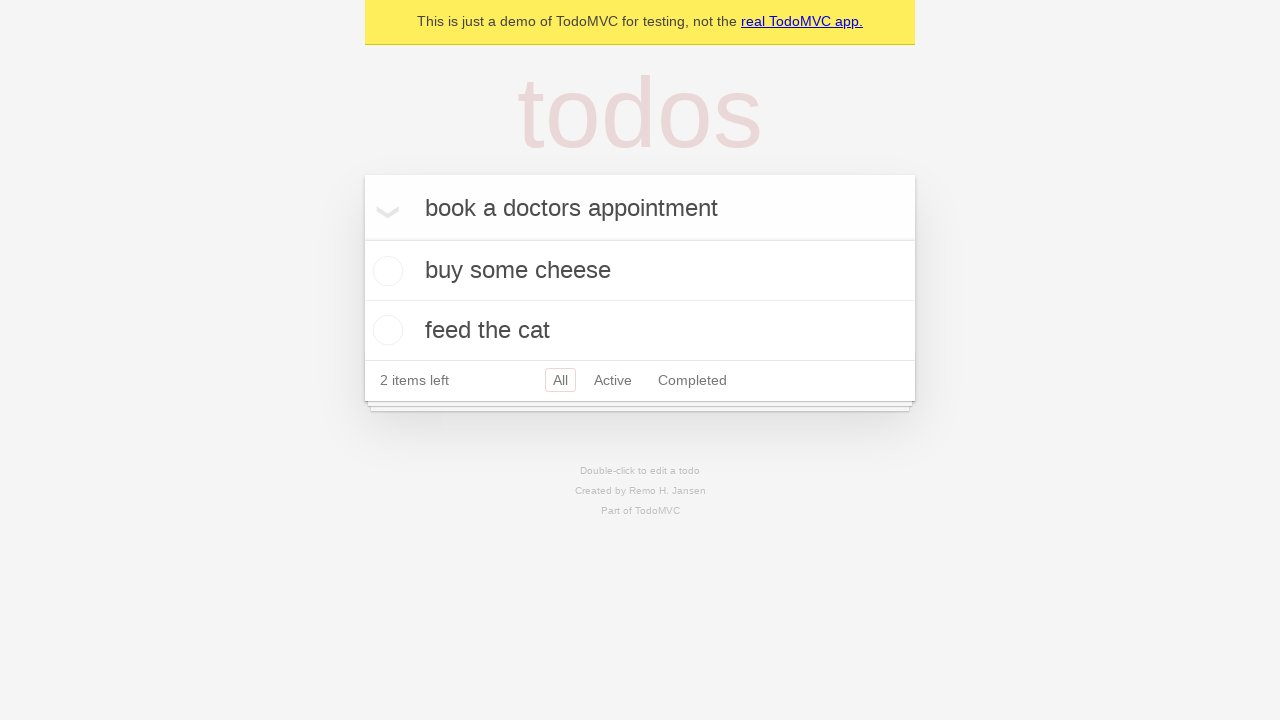

Pressed Enter to add 'book a doctors appointment' to todo list on internal:attr=[placeholder="What needs to be done?"i]
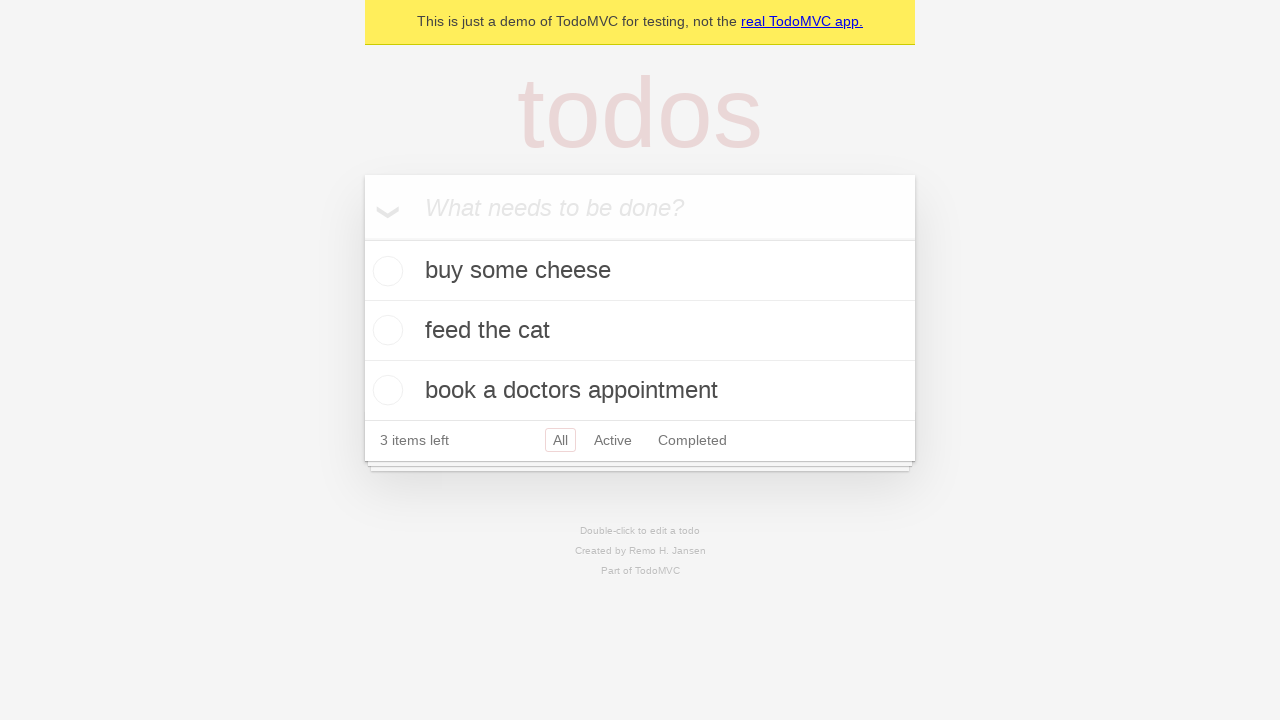

Checked the second todo item to mark it as complete at (385, 330) on internal:testid=[data-testid="todo-item"s] >> nth=1 >> internal:role=checkbox
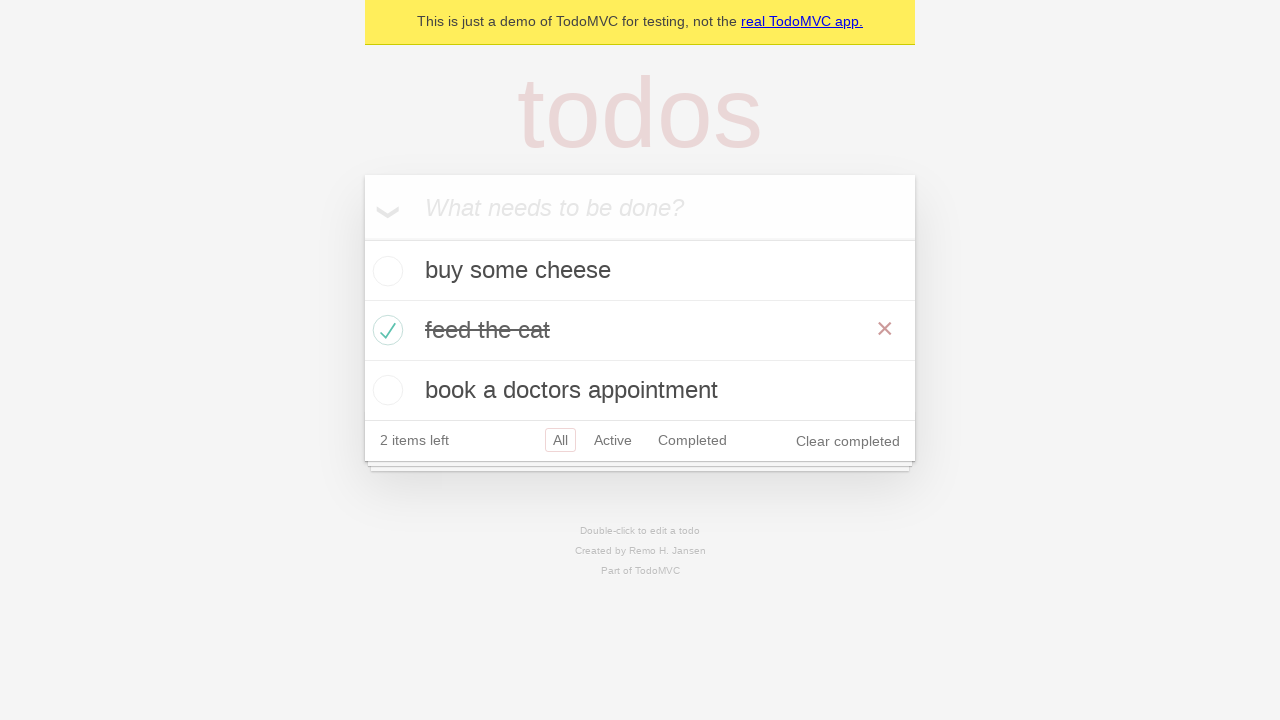

Clicked the Active filter to display only uncompleted items at (613, 440) on internal:role=link[name="Active"i]
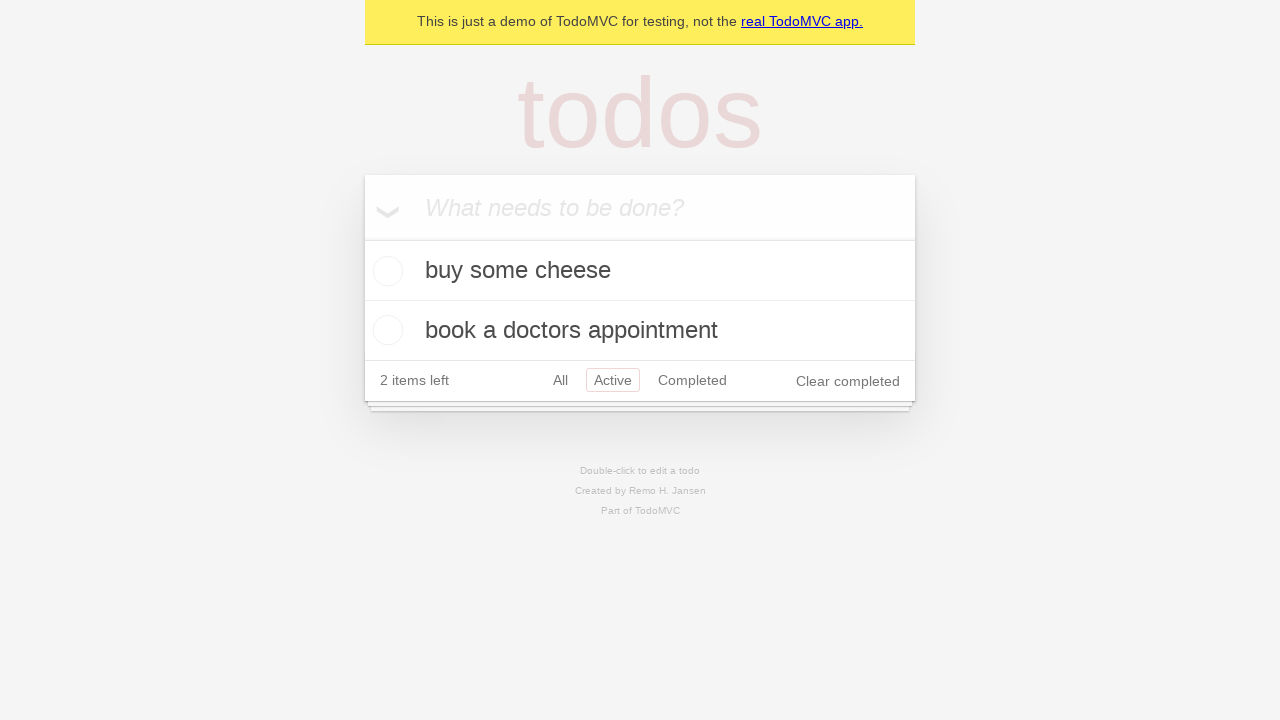

Verified that exactly 2 active todo items are now displayed
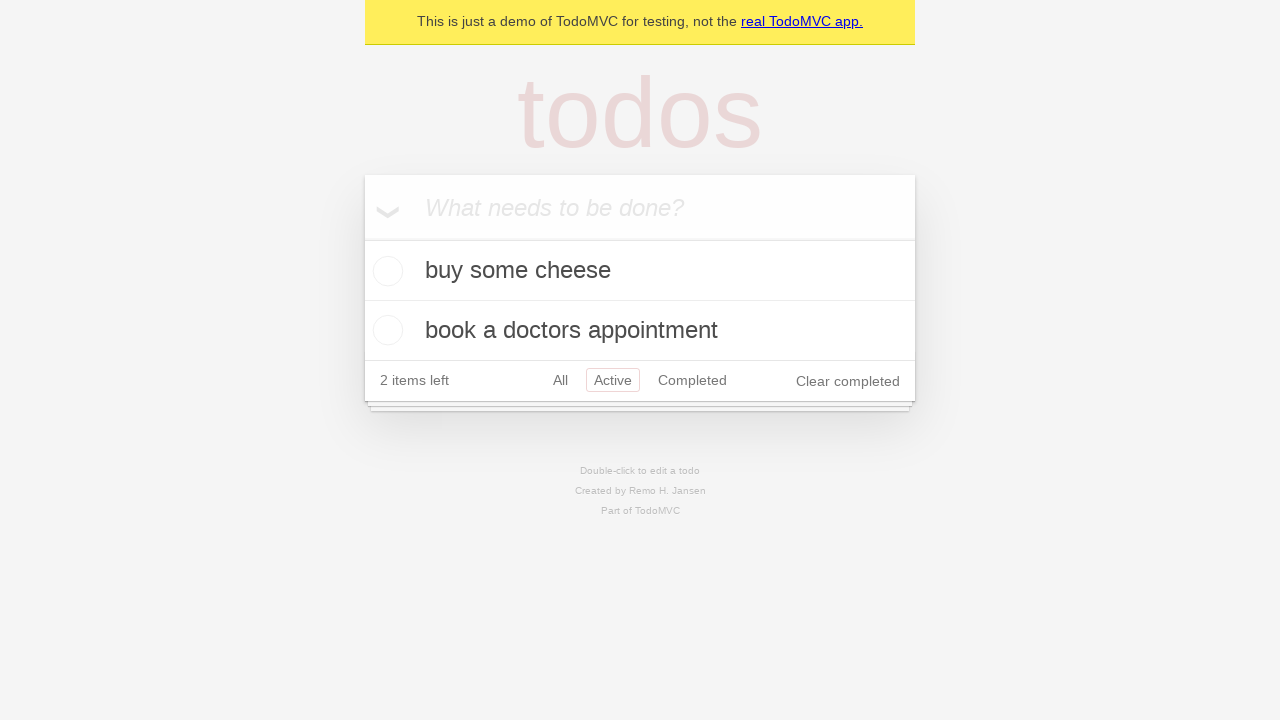

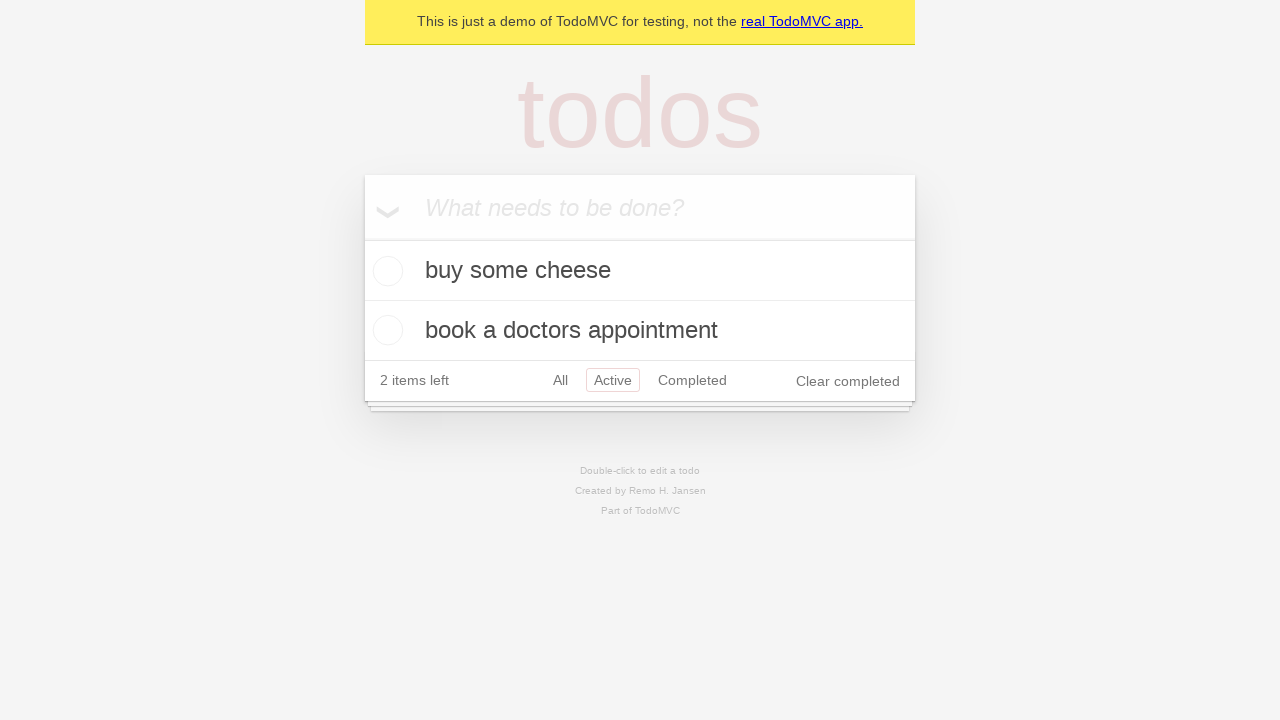